Tests the search functionality on Python.org by entering "pycon" in the search box and submitting the search form using the Enter key

Starting URL: http://www.python.org

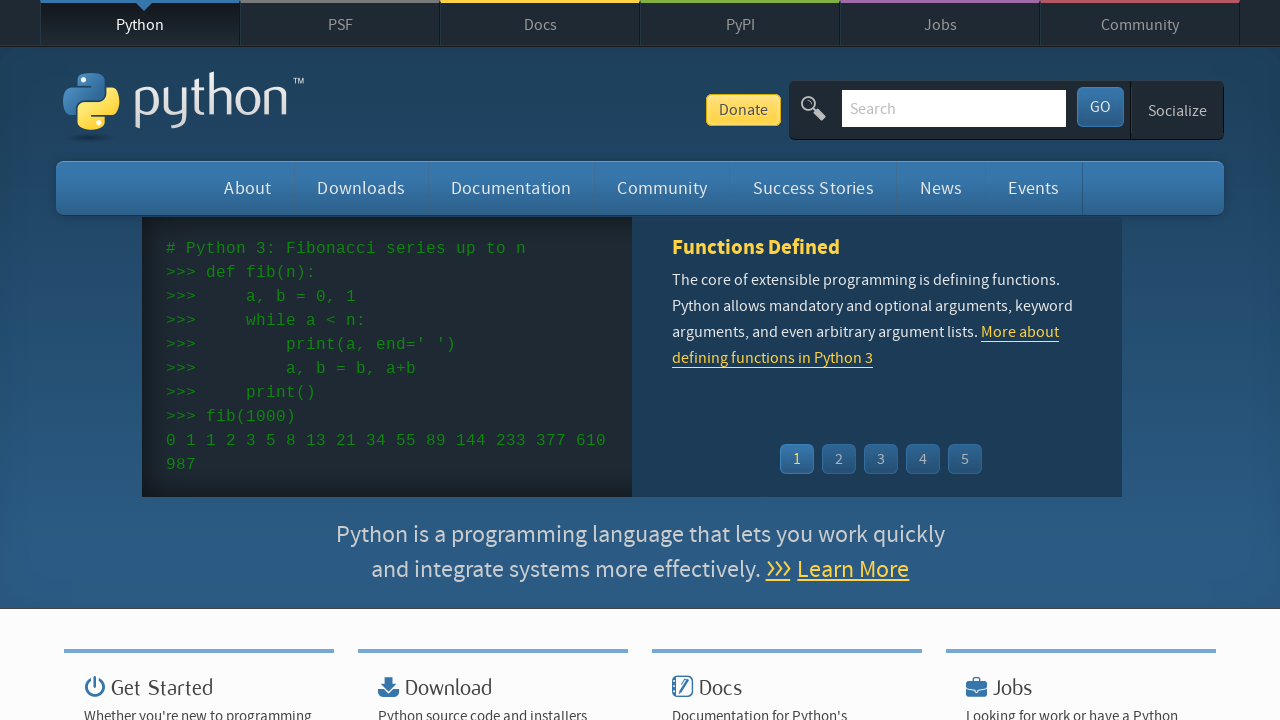

Filled search box with 'pycon' on input[name='q']
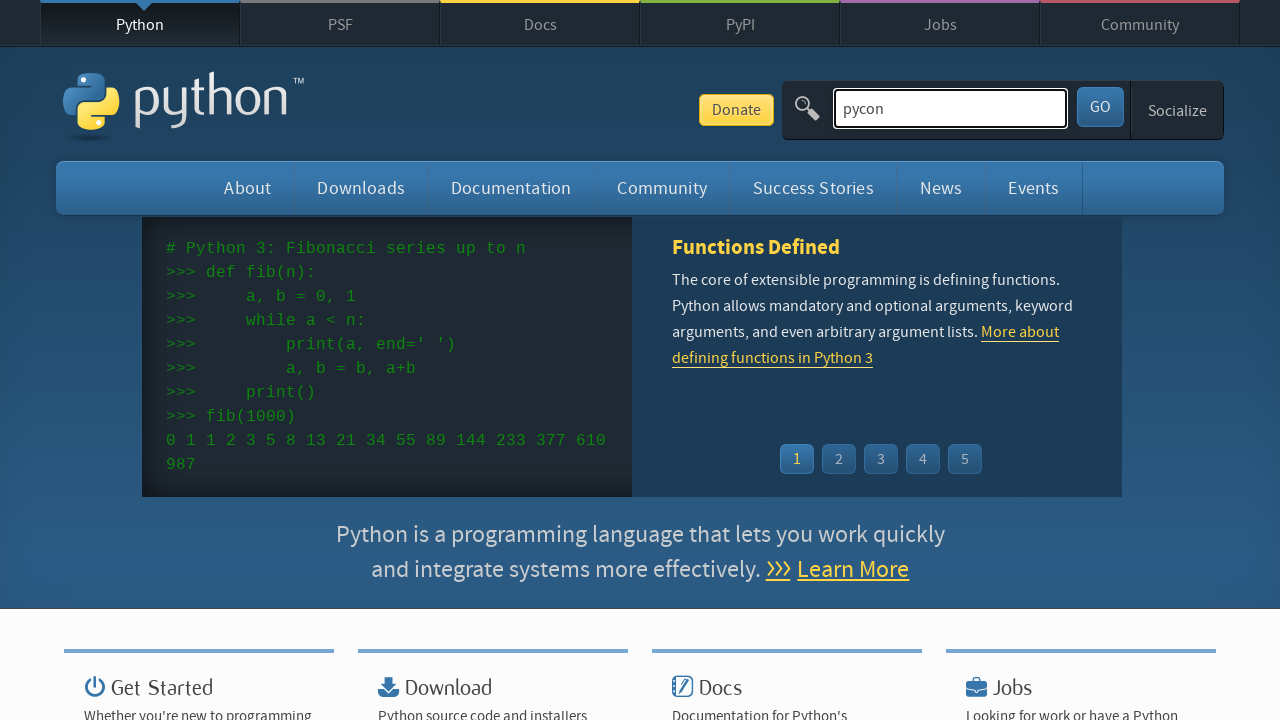

Pressed Enter to submit search form on input[name='q']
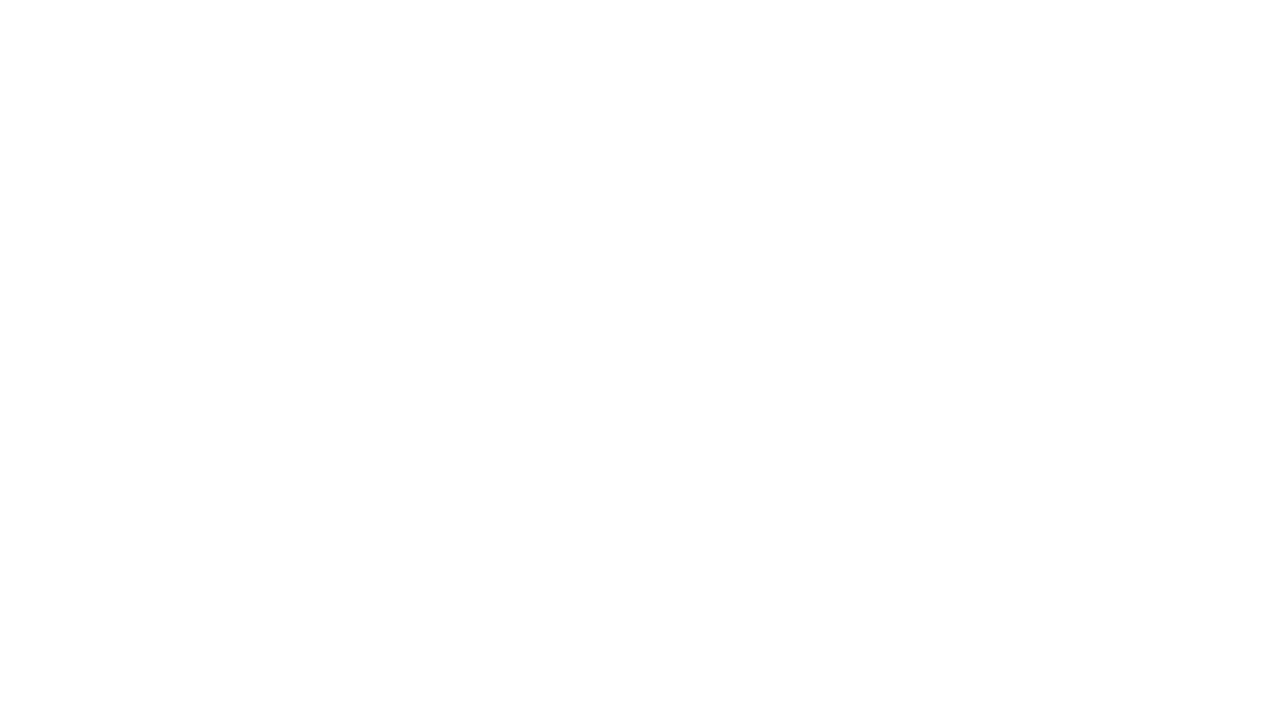

Waited for search results page to load
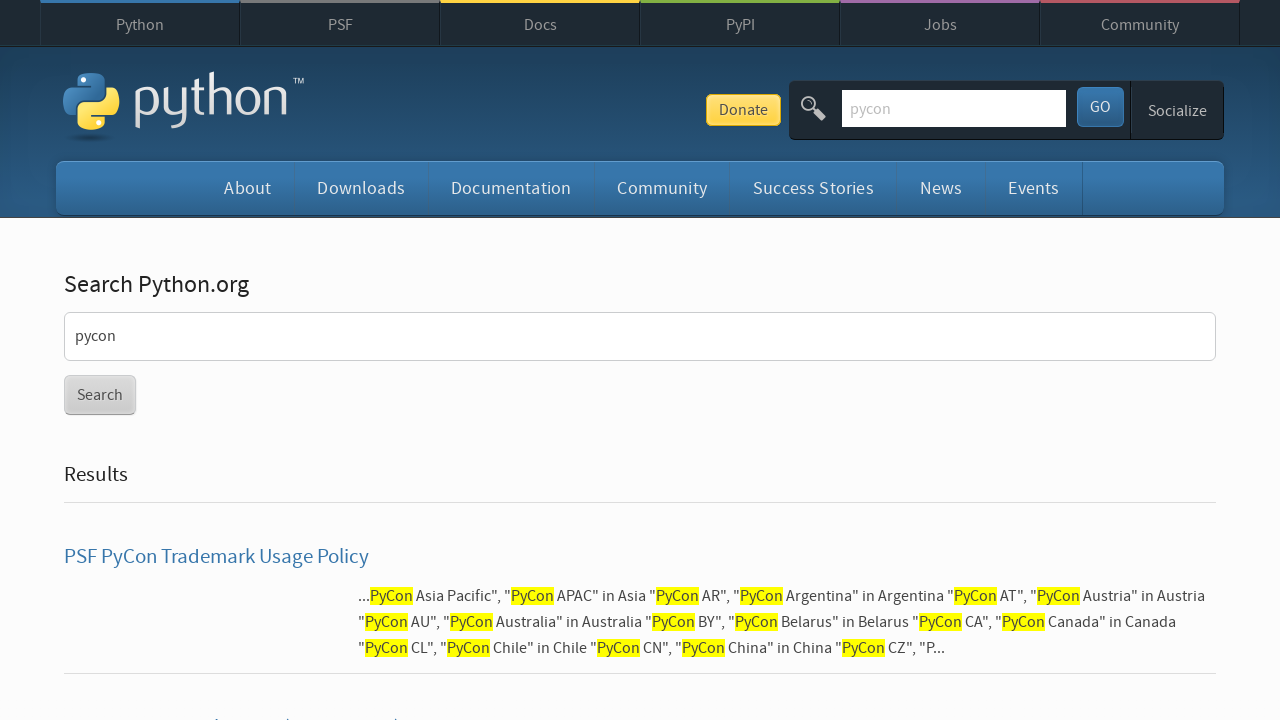

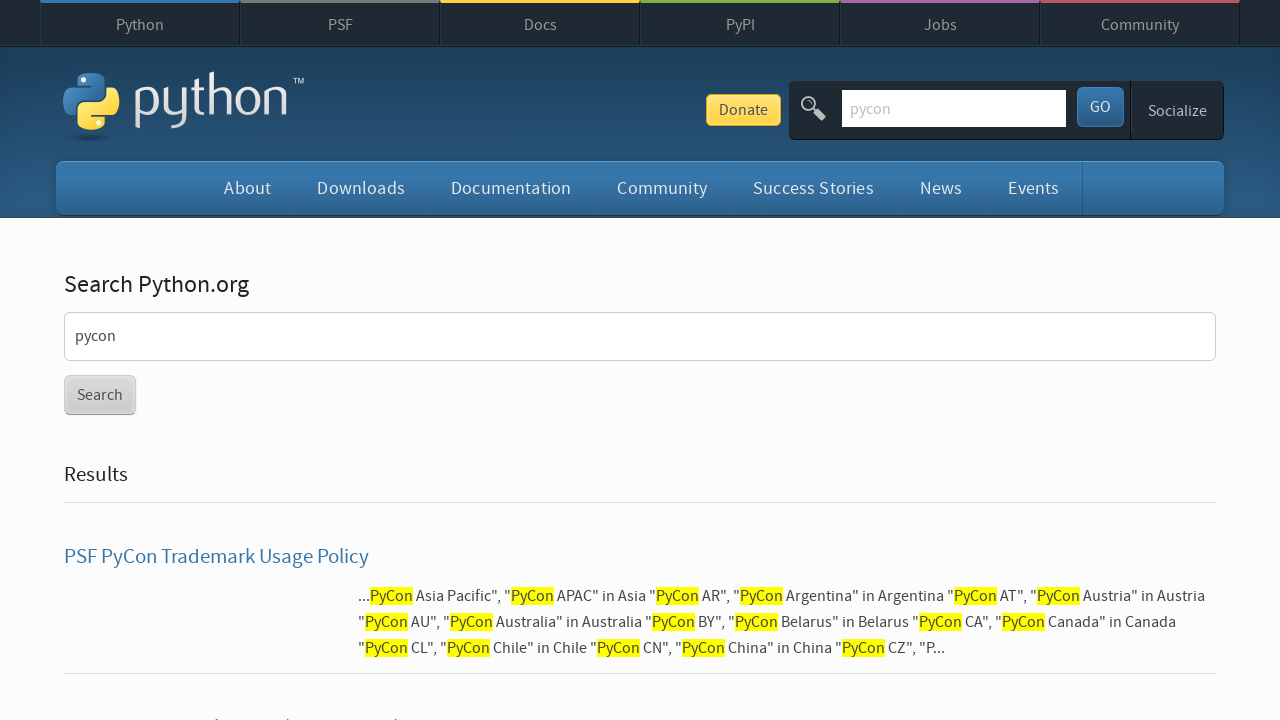